Tests marking all todo items as completed using the toggle all checkbox

Starting URL: https://demo.playwright.dev/todomvc

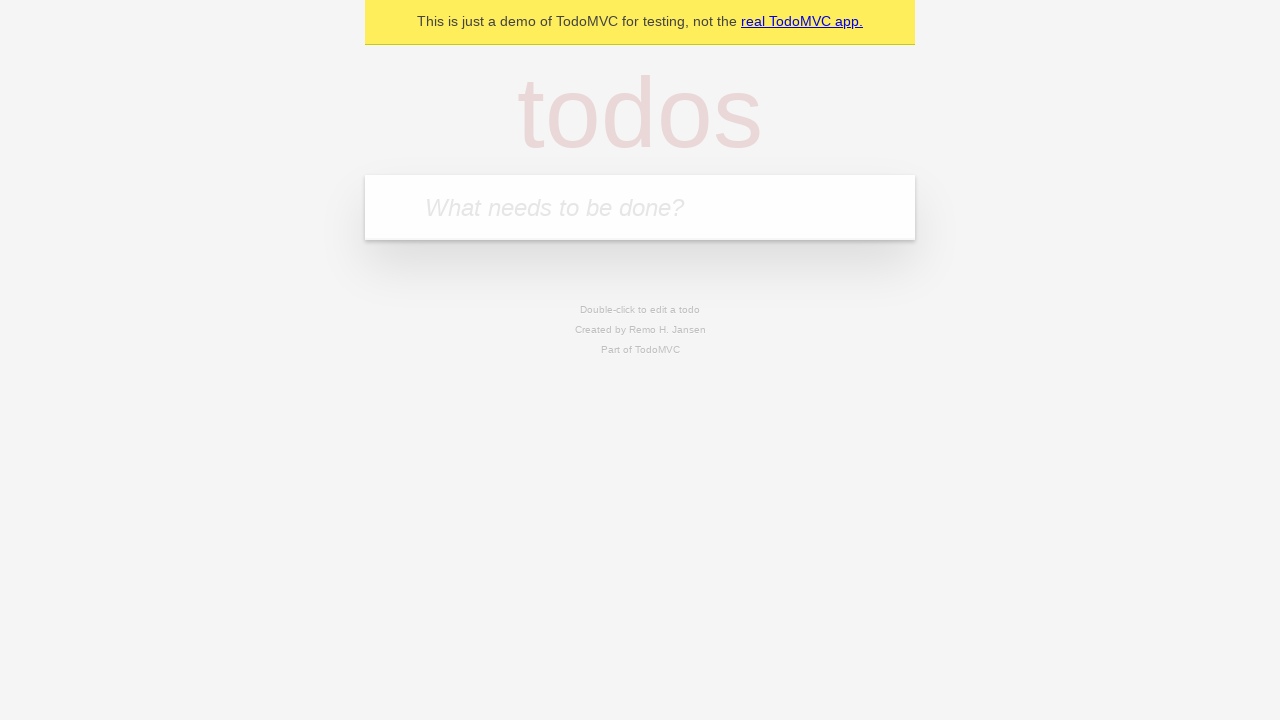

Filled todo input with 'buy some cheese' on internal:attr=[placeholder="What needs to be done?"i]
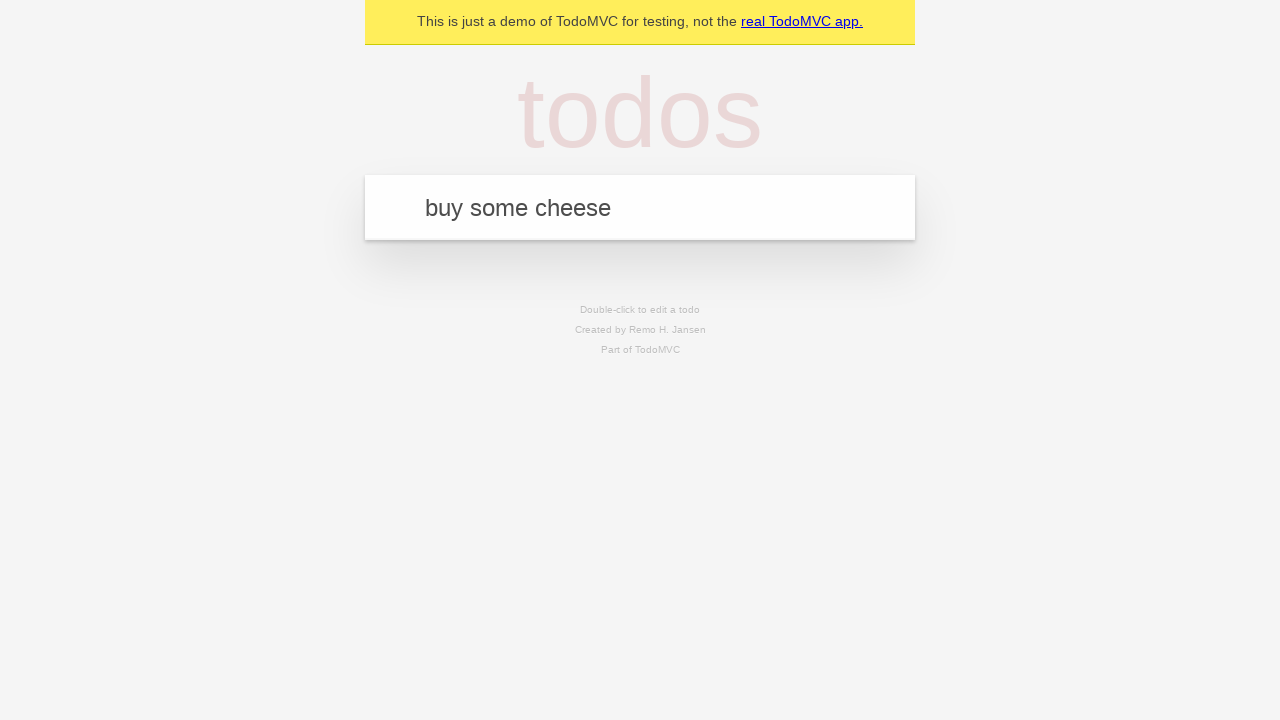

Pressed Enter to add first todo item on internal:attr=[placeholder="What needs to be done?"i]
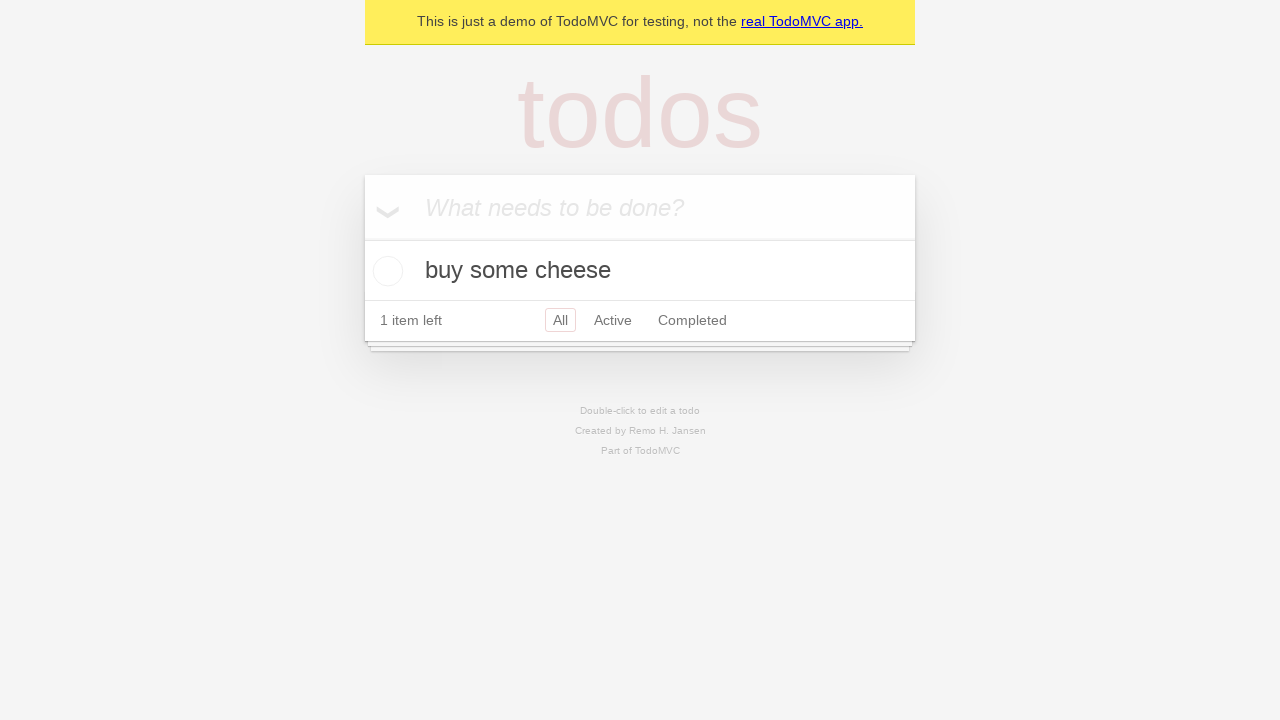

Filled todo input with 'feed the cat' on internal:attr=[placeholder="What needs to be done?"i]
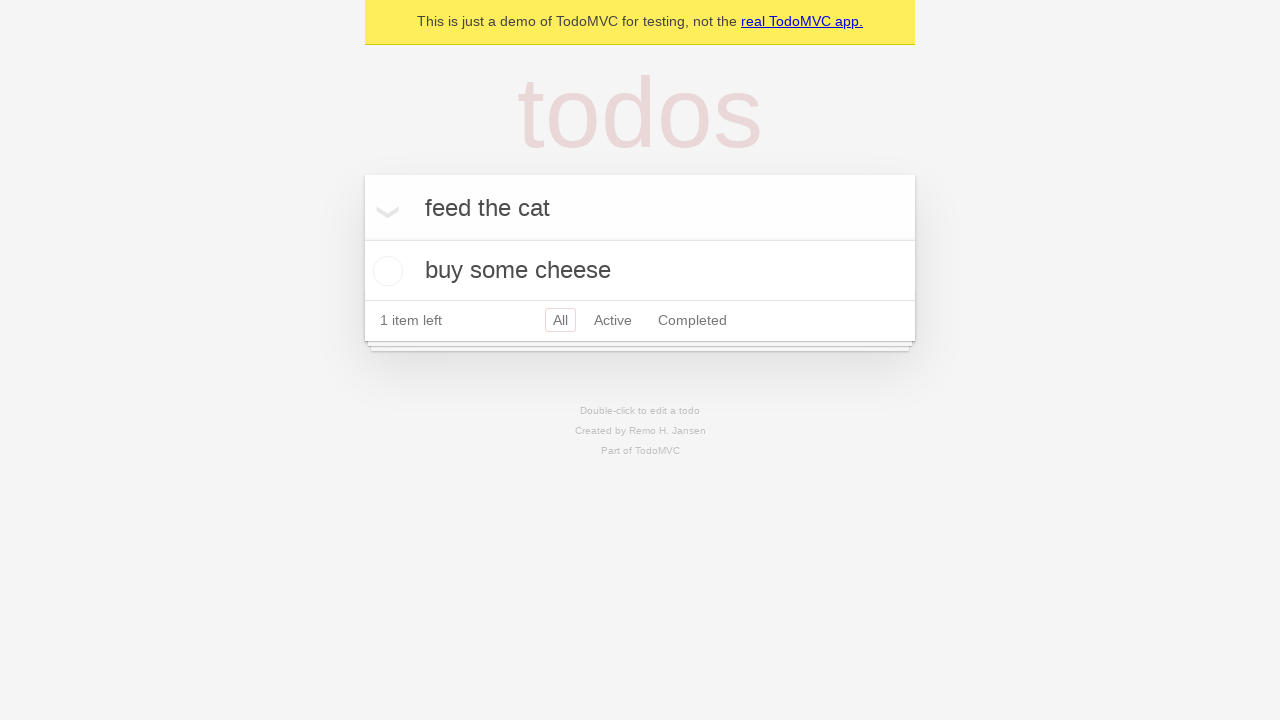

Pressed Enter to add second todo item on internal:attr=[placeholder="What needs to be done?"i]
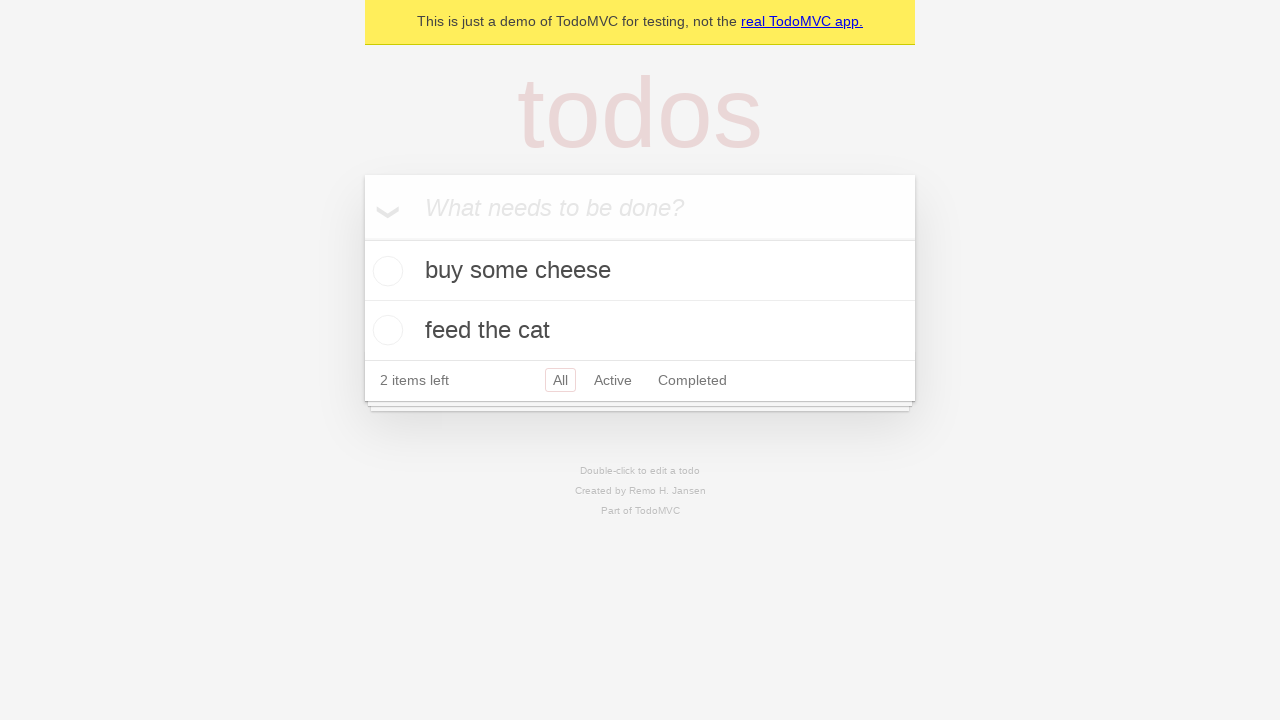

Filled todo input with 'book a doctors appointment' on internal:attr=[placeholder="What needs to be done?"i]
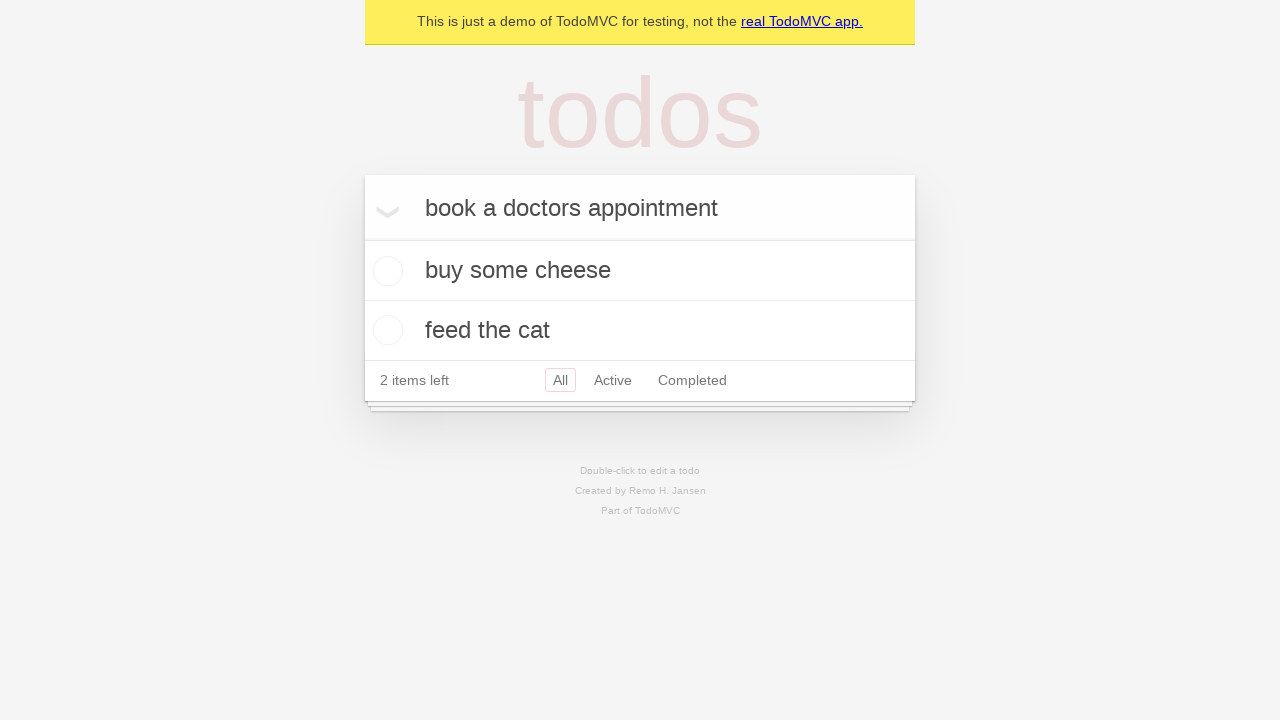

Pressed Enter to add third todo item on internal:attr=[placeholder="What needs to be done?"i]
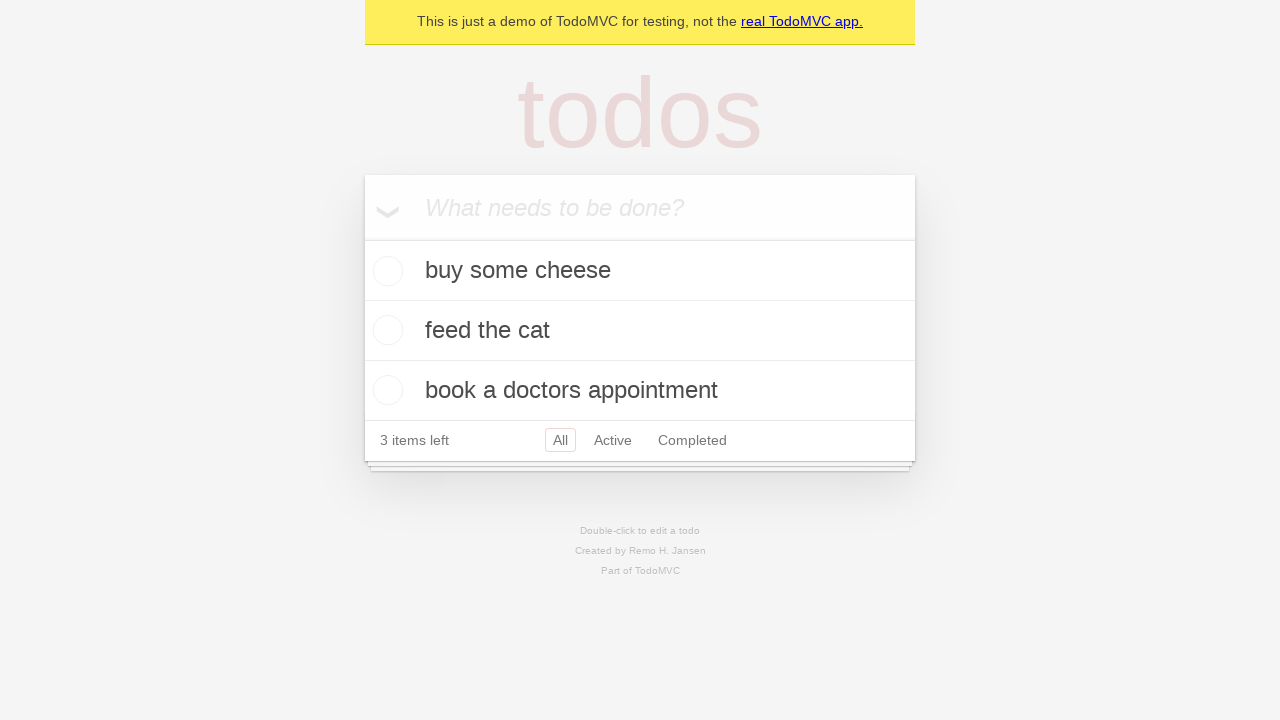

Clicked 'Mark all as complete' checkbox at (362, 238) on internal:label="Mark all as complete"i
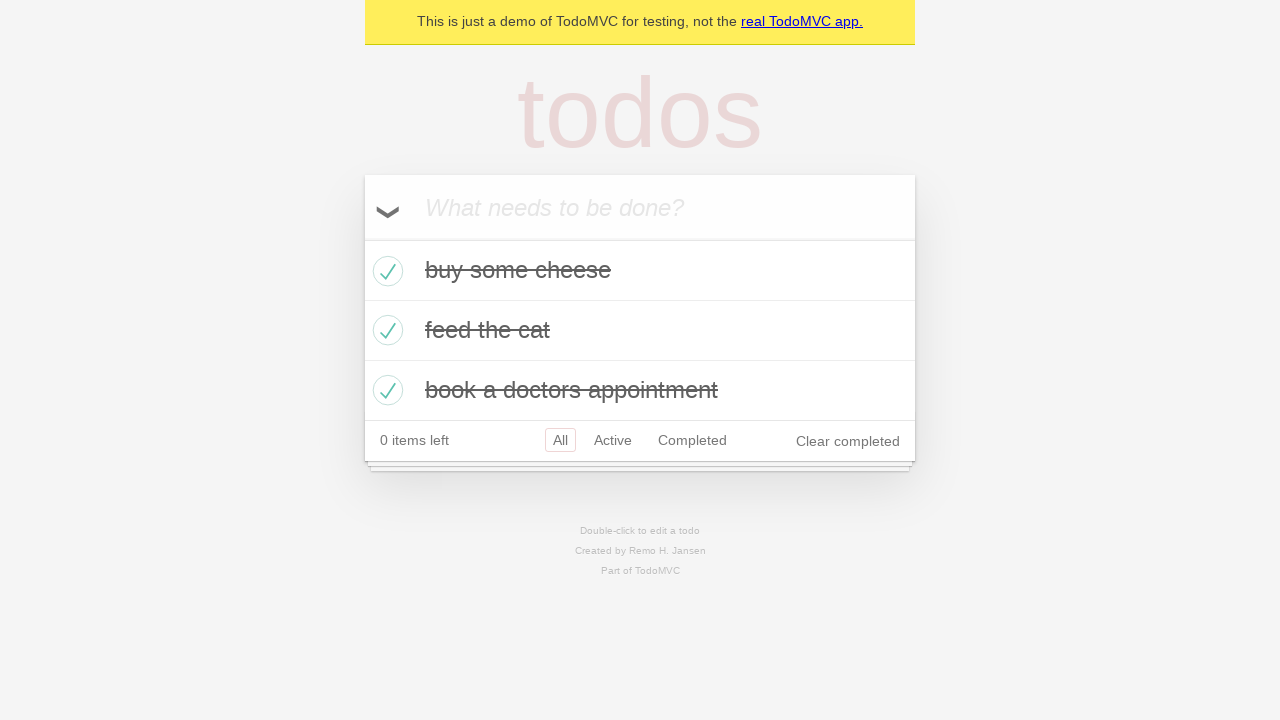

Verified all three todo items are marked as completed
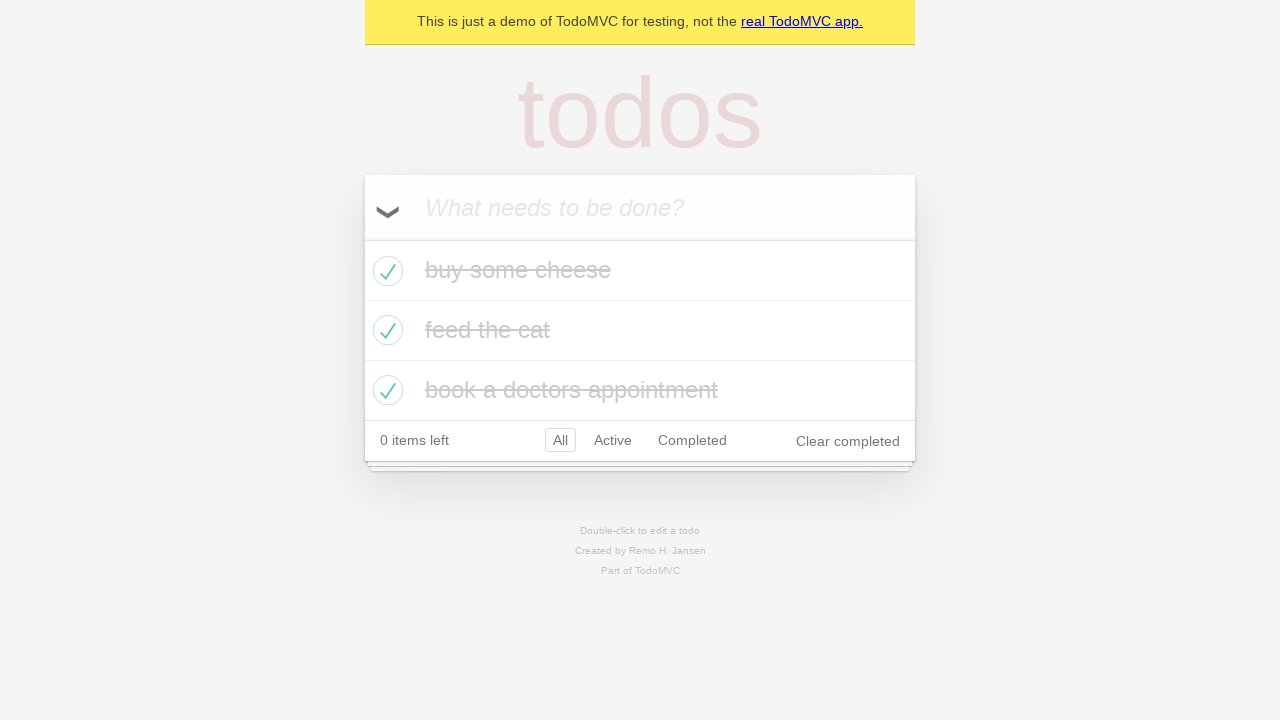

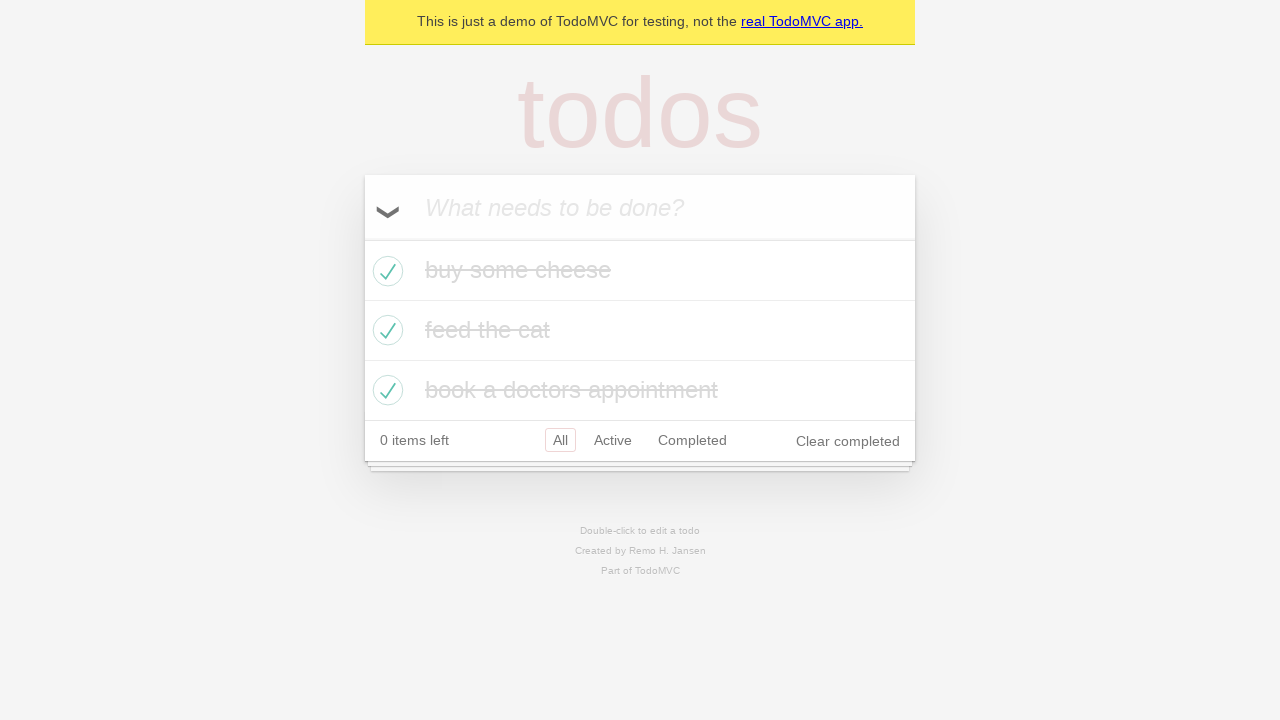